Tests searching for a specific specialist by entering a search term

Starting URL: https://famcare.app

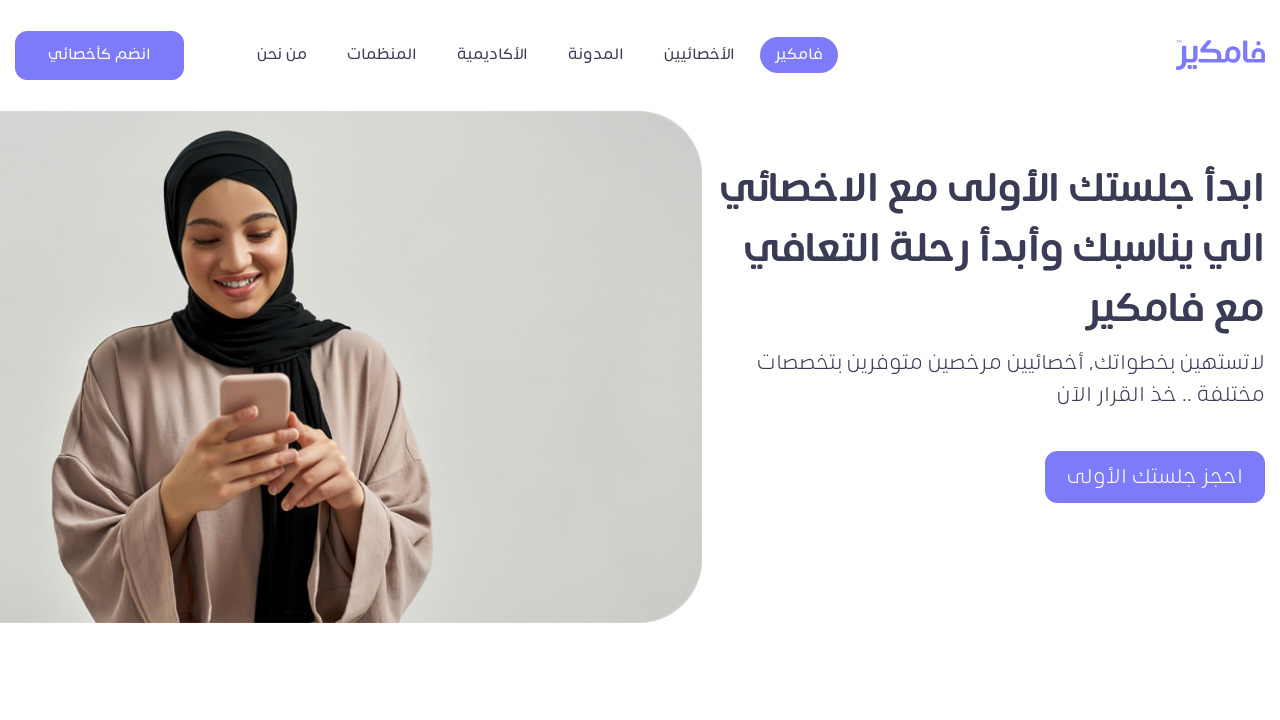

Clicked on specialists page link at (700, 55) on xpath=//*[@title = 'الأخصائيين']
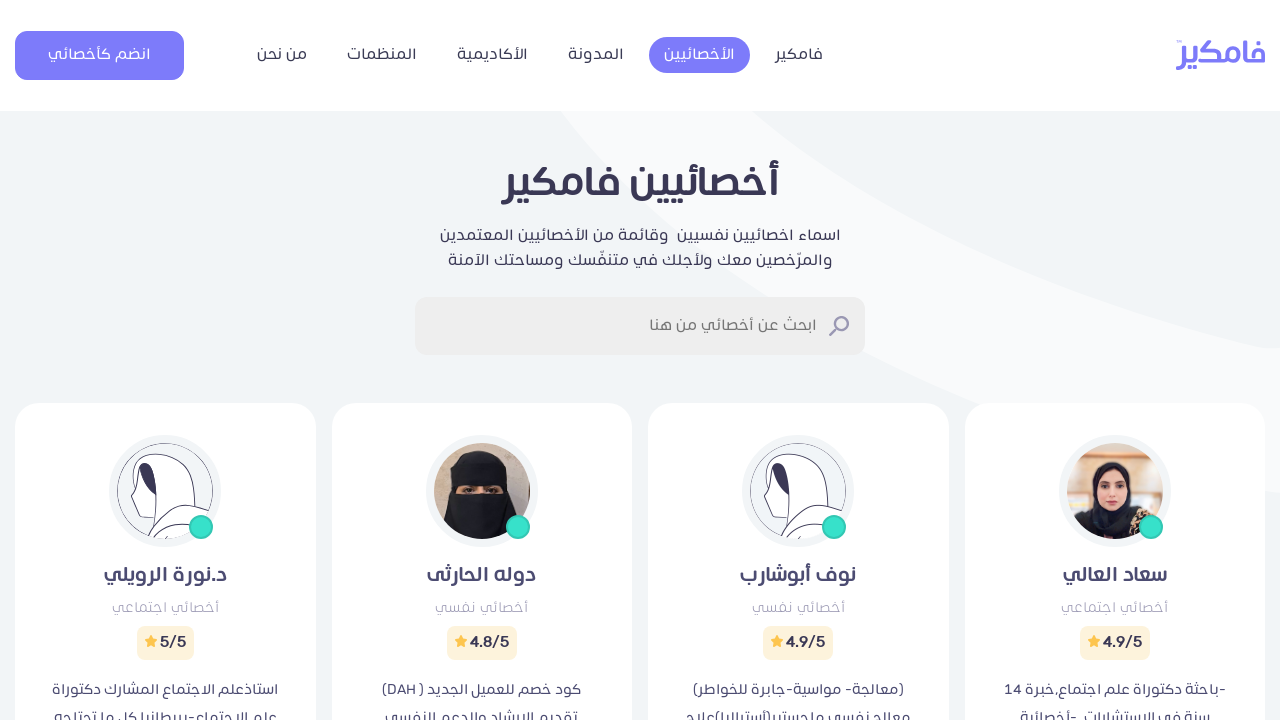

Filled search field with specialist name 'ريه' on xpath=//*[@class  = 'search-text']
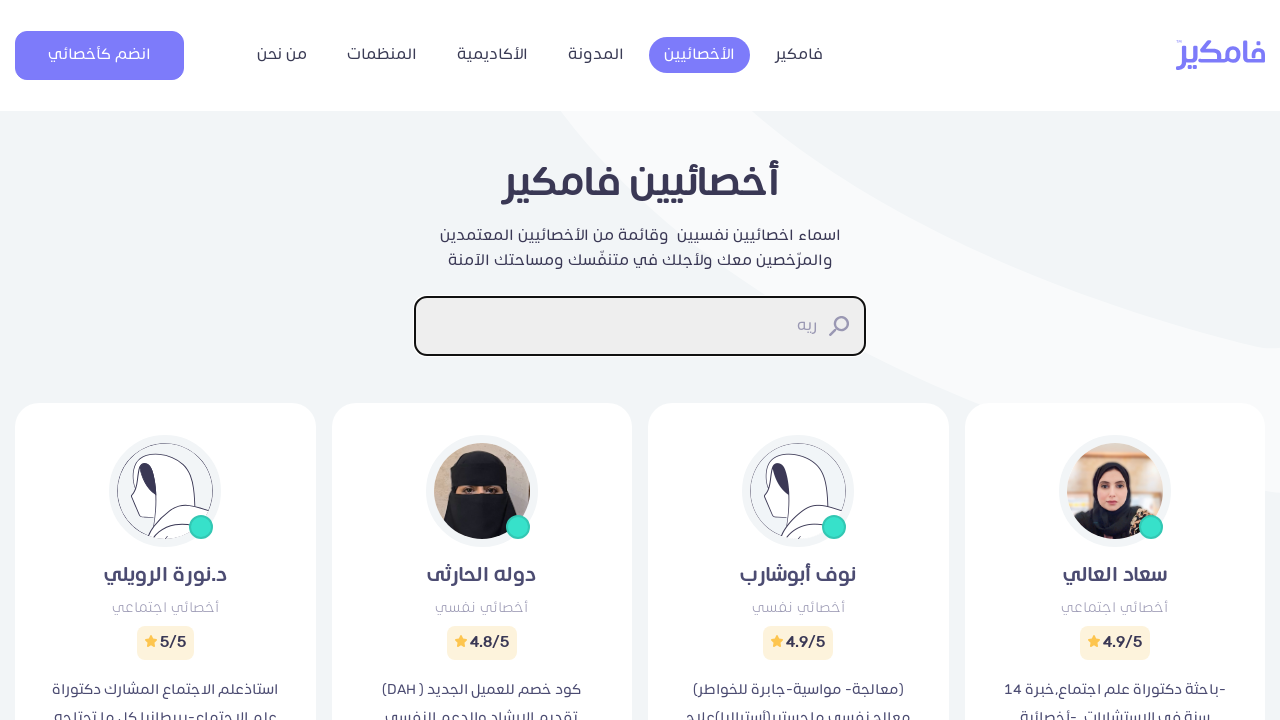

Pressed Enter to submit search for specialist on xpath=//*[@class  = 'search-text']
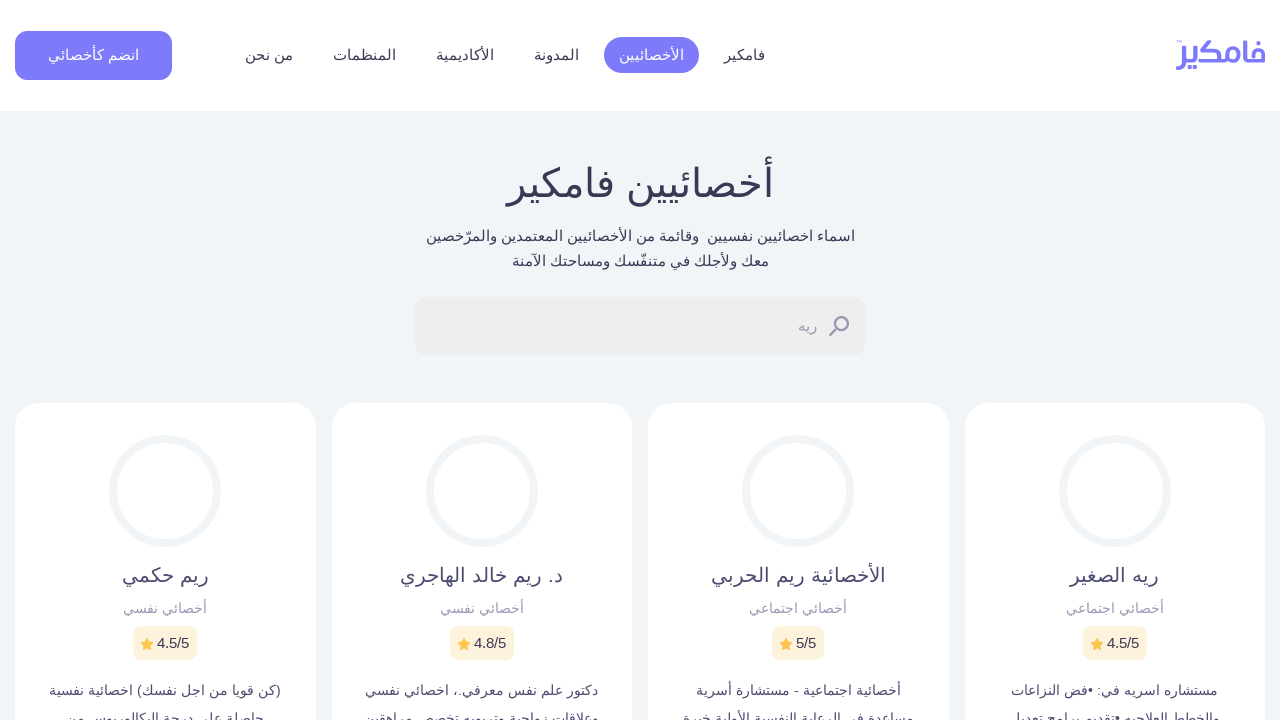

Navigated back from search results
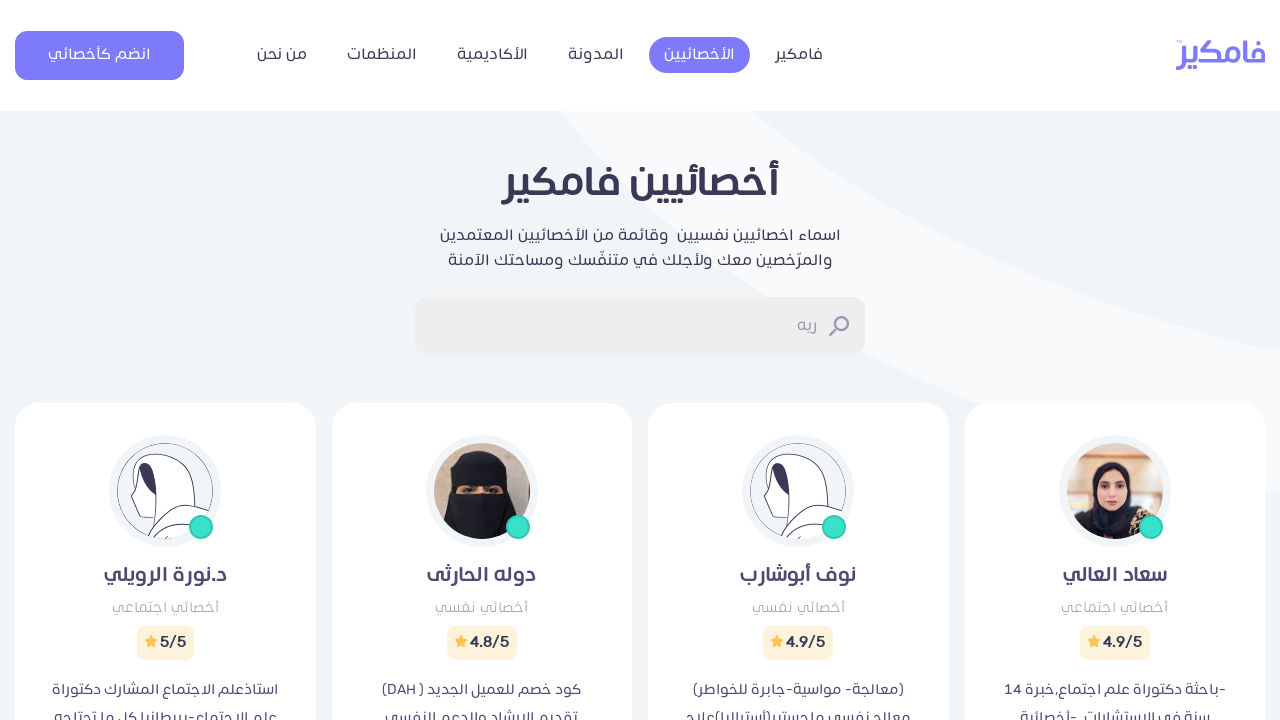

Scrolled to bottom of page
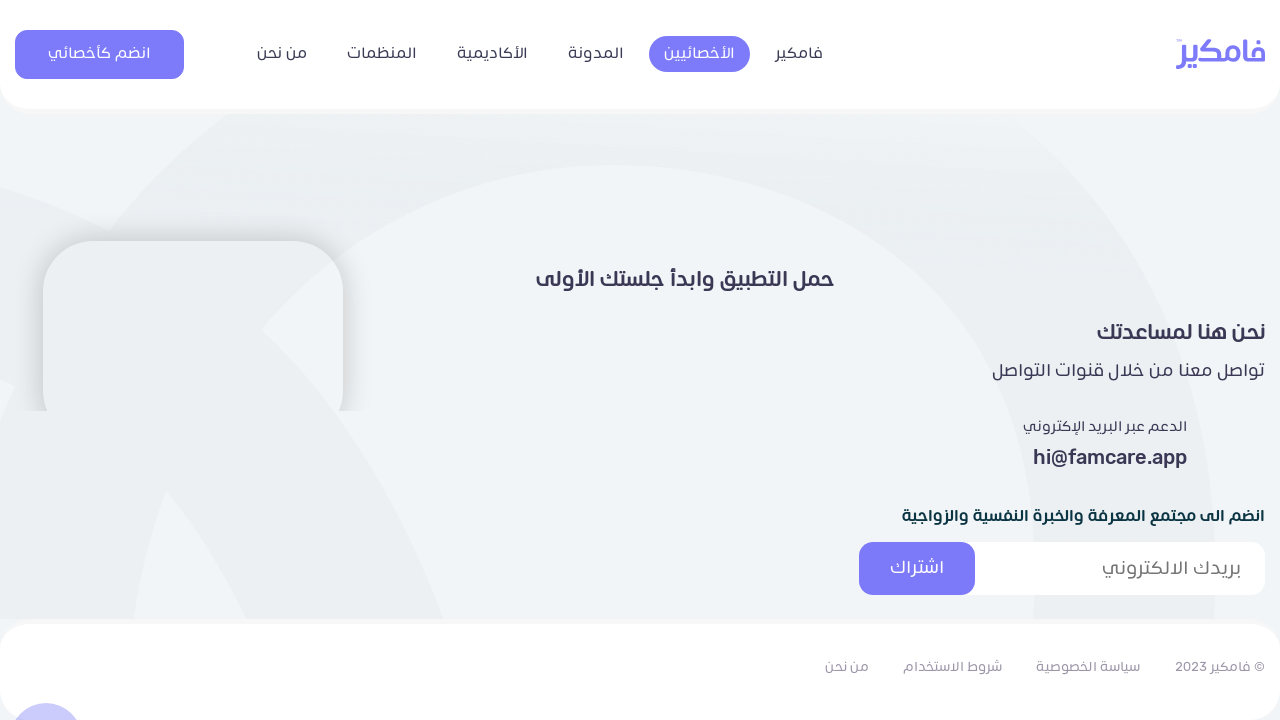

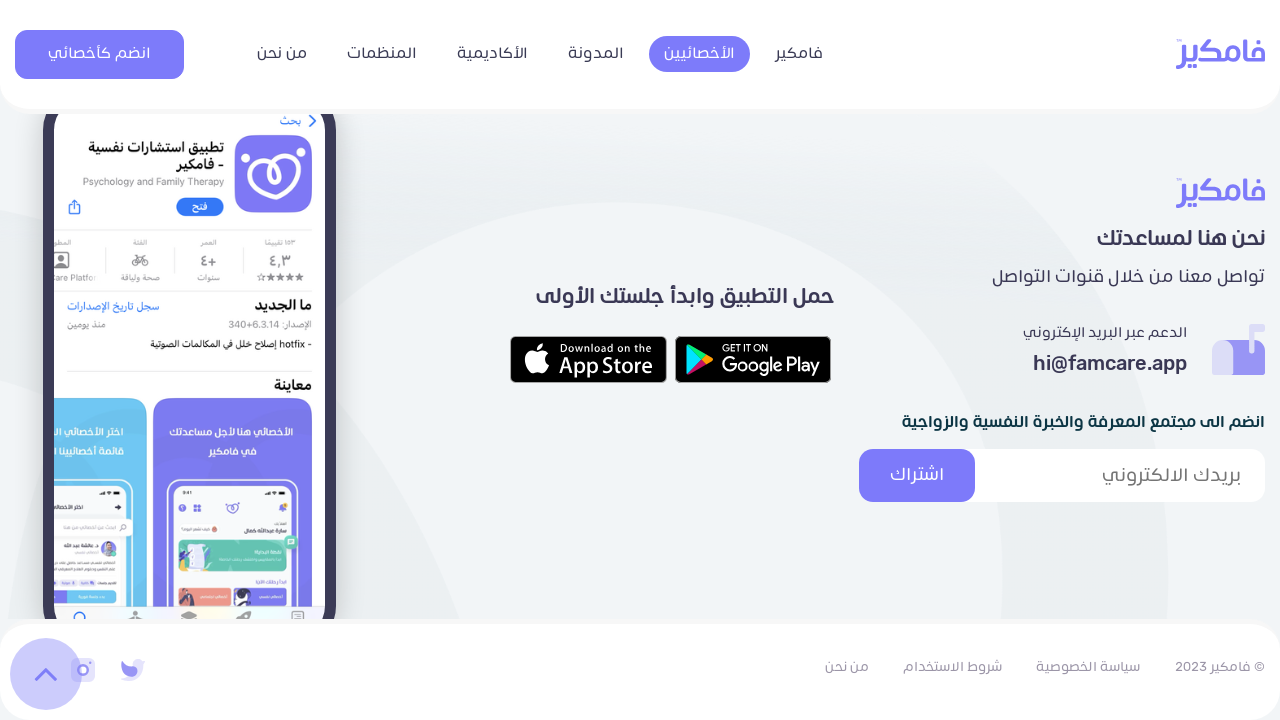